Fills out a simple form with first name, last name, city, and country fields, then submits the form

Starting URL: https://suninjuly.github.io/simple_form_find_task.html

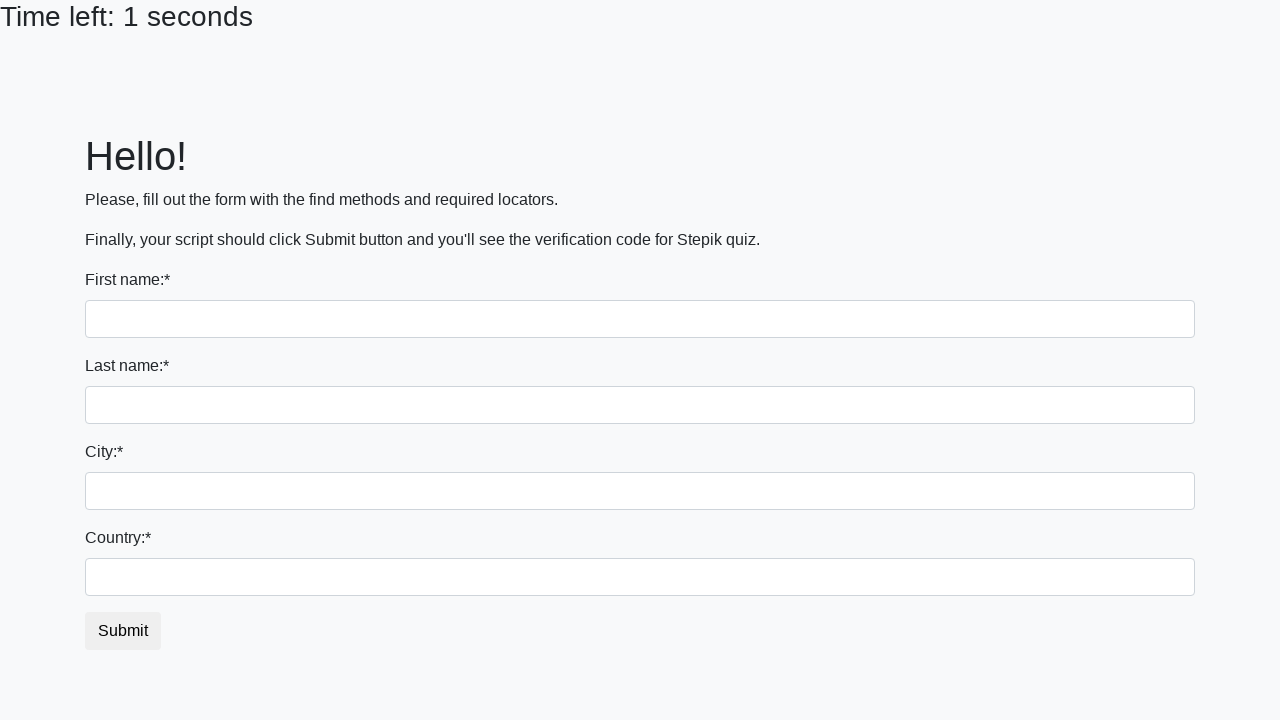

Filled first name field with 'Ivan' on input:first-of-type
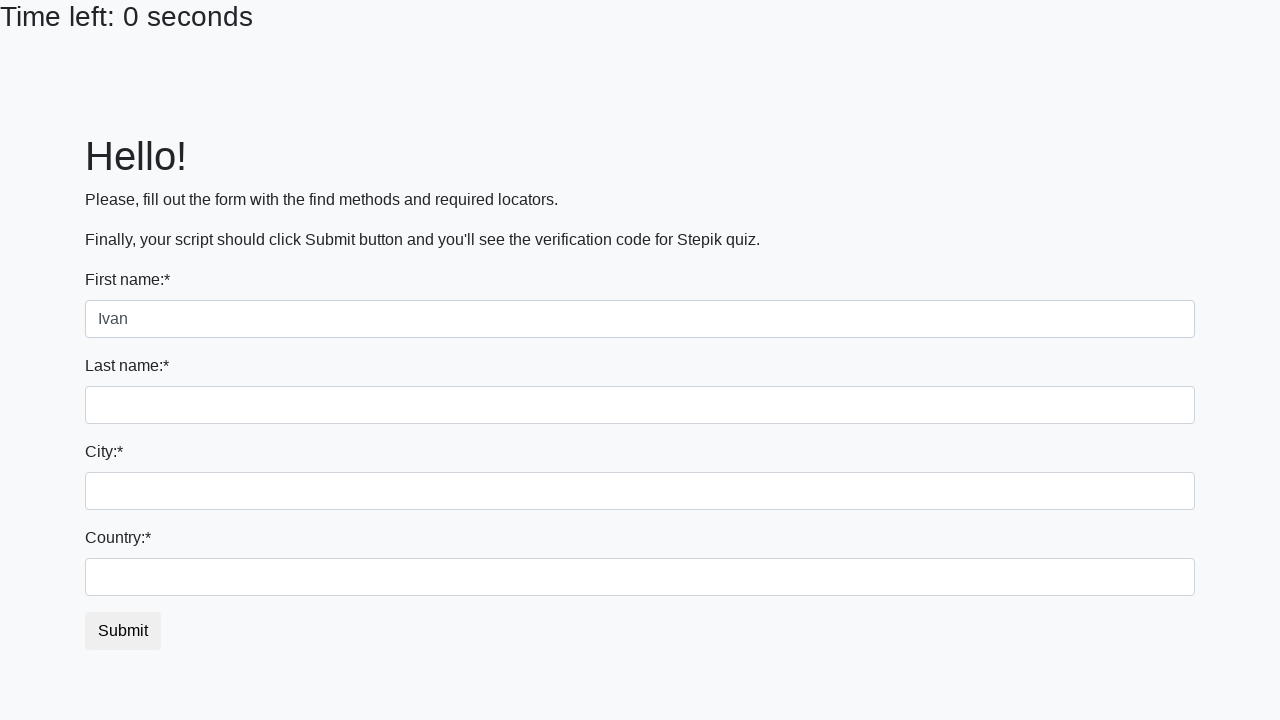

Filled last name field with 'Petrov' on input[name='last_name']
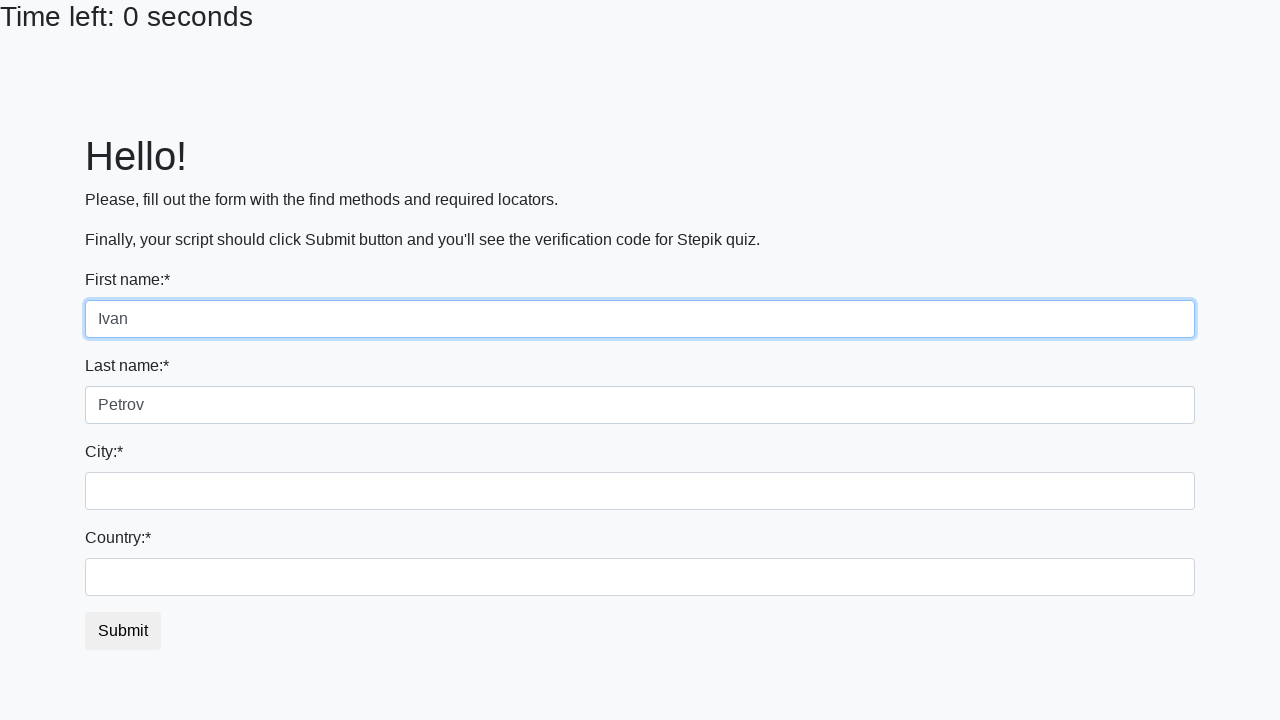

Filled city field with 'Smolensk' on .city
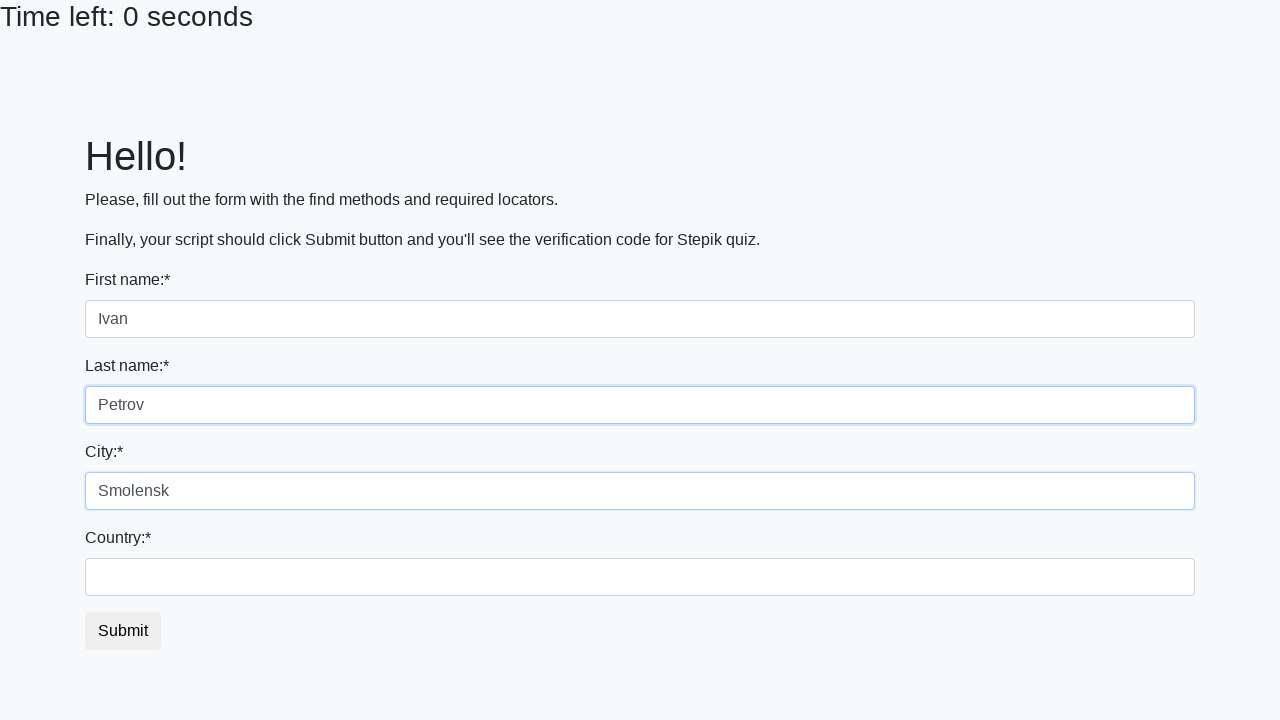

Filled country field with 'Russia' on #country
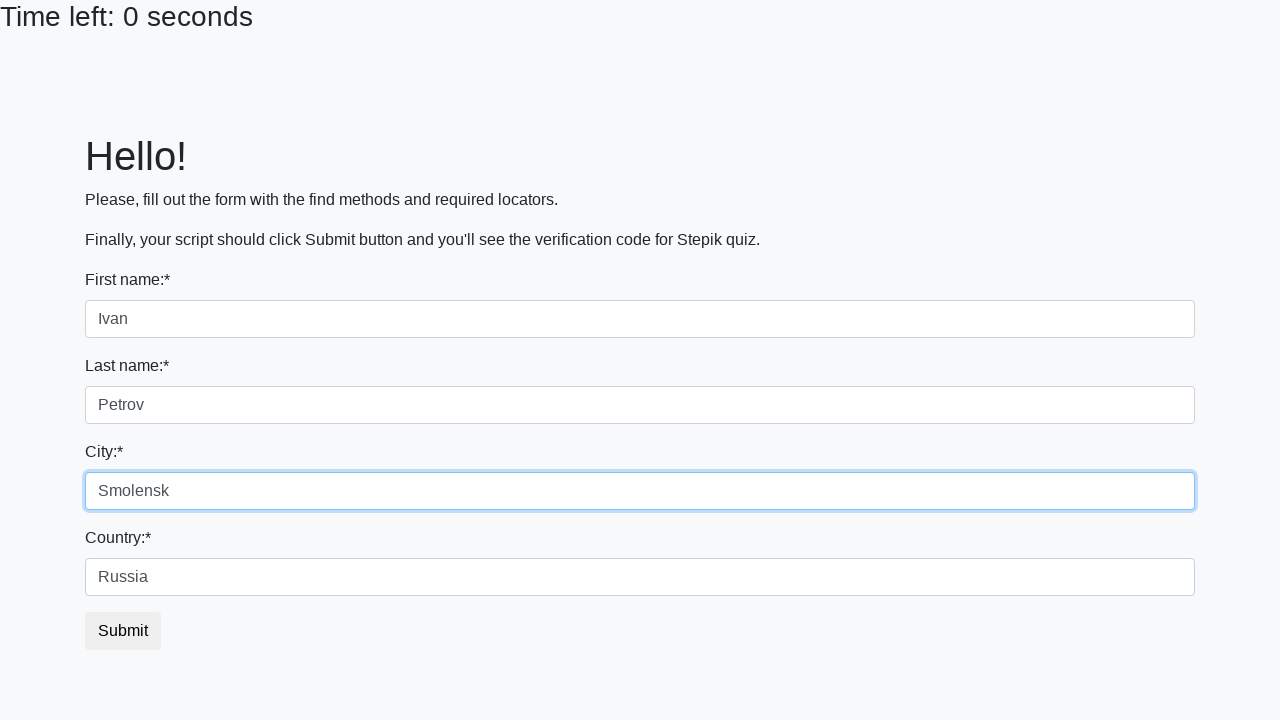

Clicked submit button to submit the form at (123, 631) on button.btn
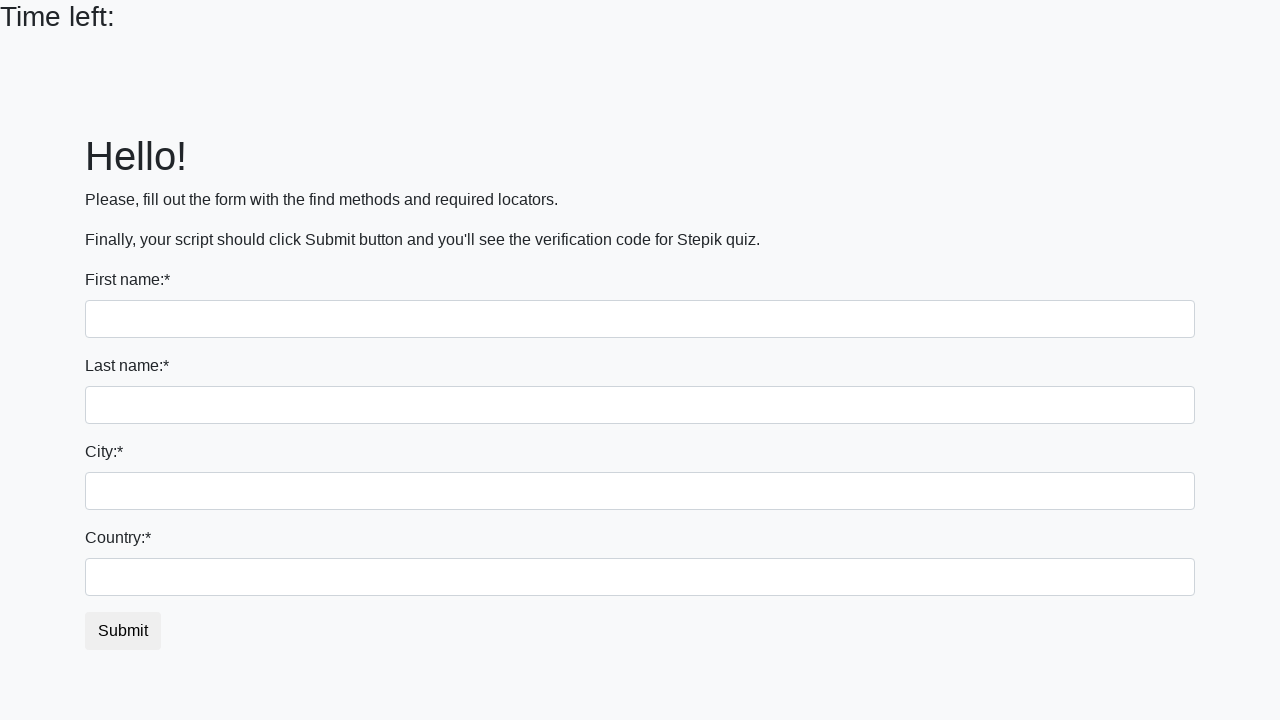

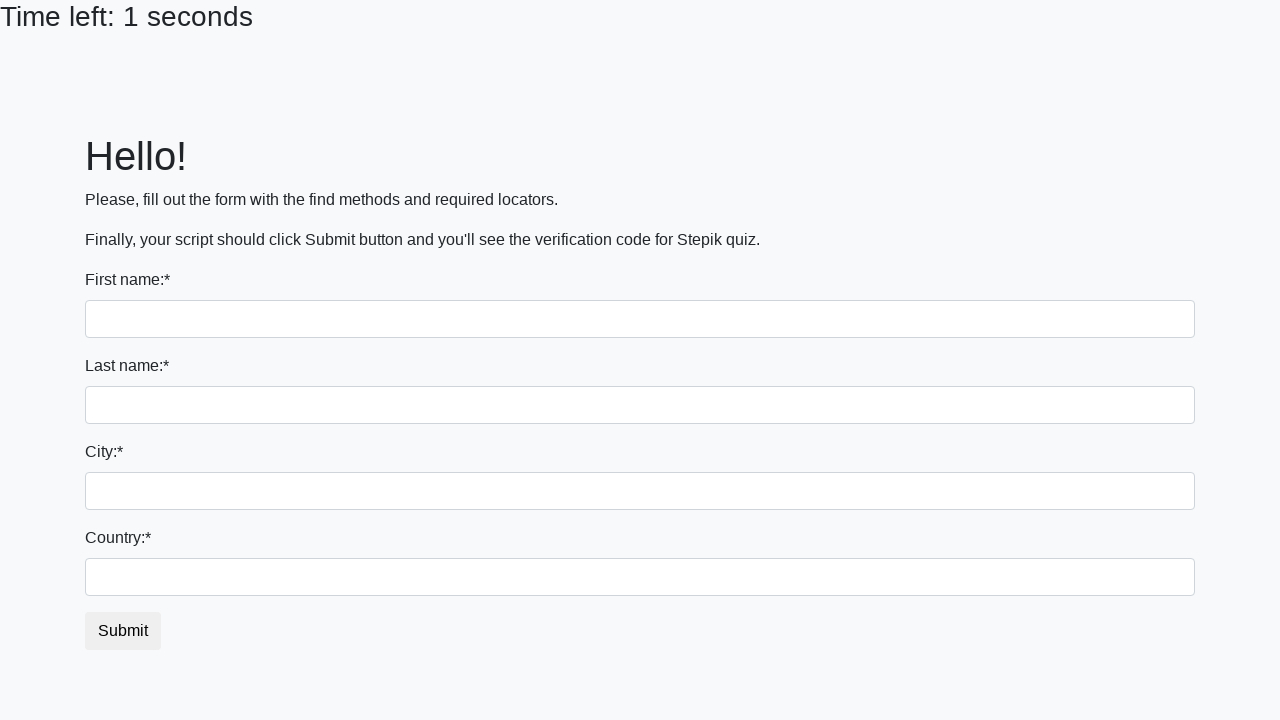